Tests prompt dialog by clicking to launch it, entering text, accepting it, and verifying the entered text is displayed.

Starting URL: https://bonigarcia.dev/selenium-webdriver-java/

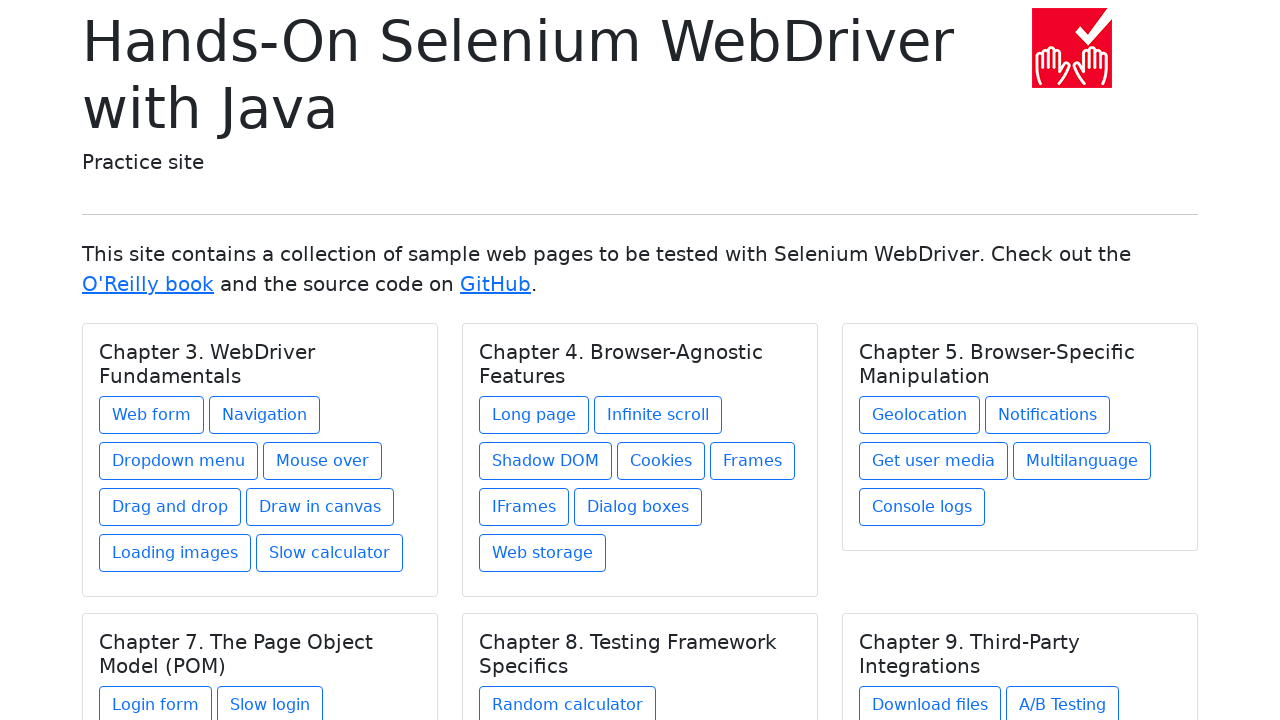

Clicked on dialog boxes link at (638, 507) on xpath=//a[@href='dialog-boxes.html']
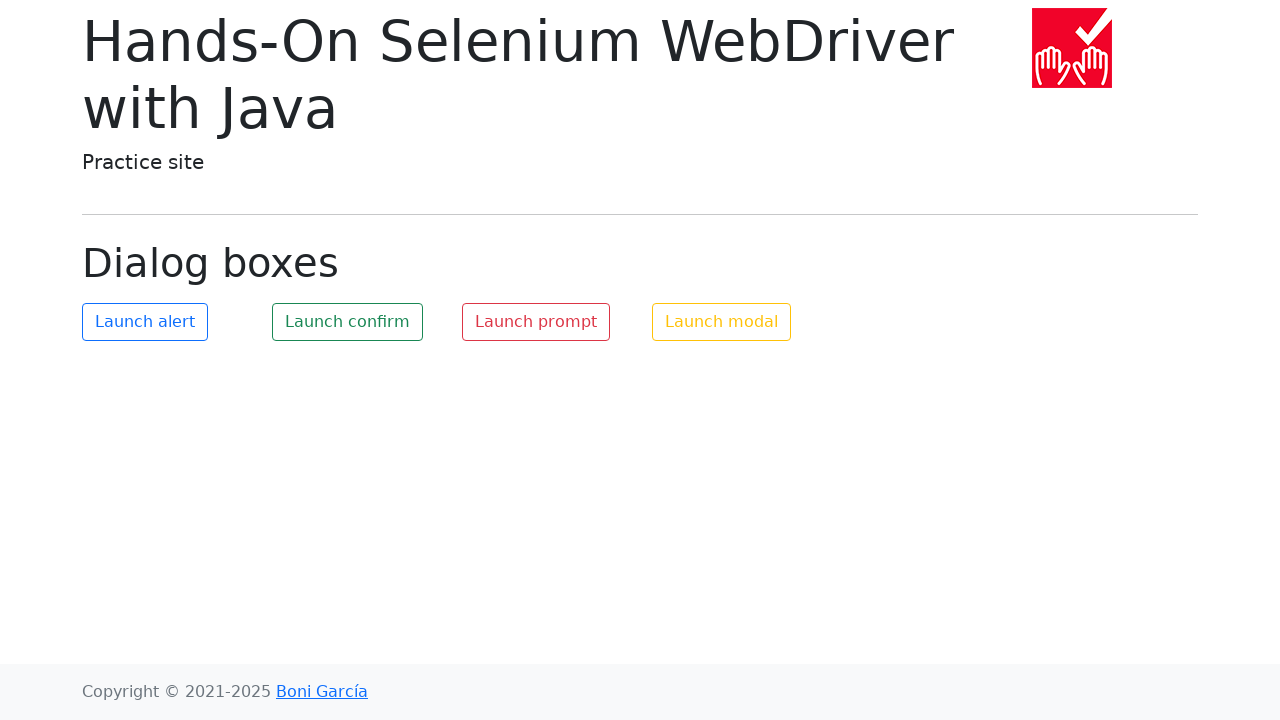

Set up dialog handler to accept prompt with 'Test'
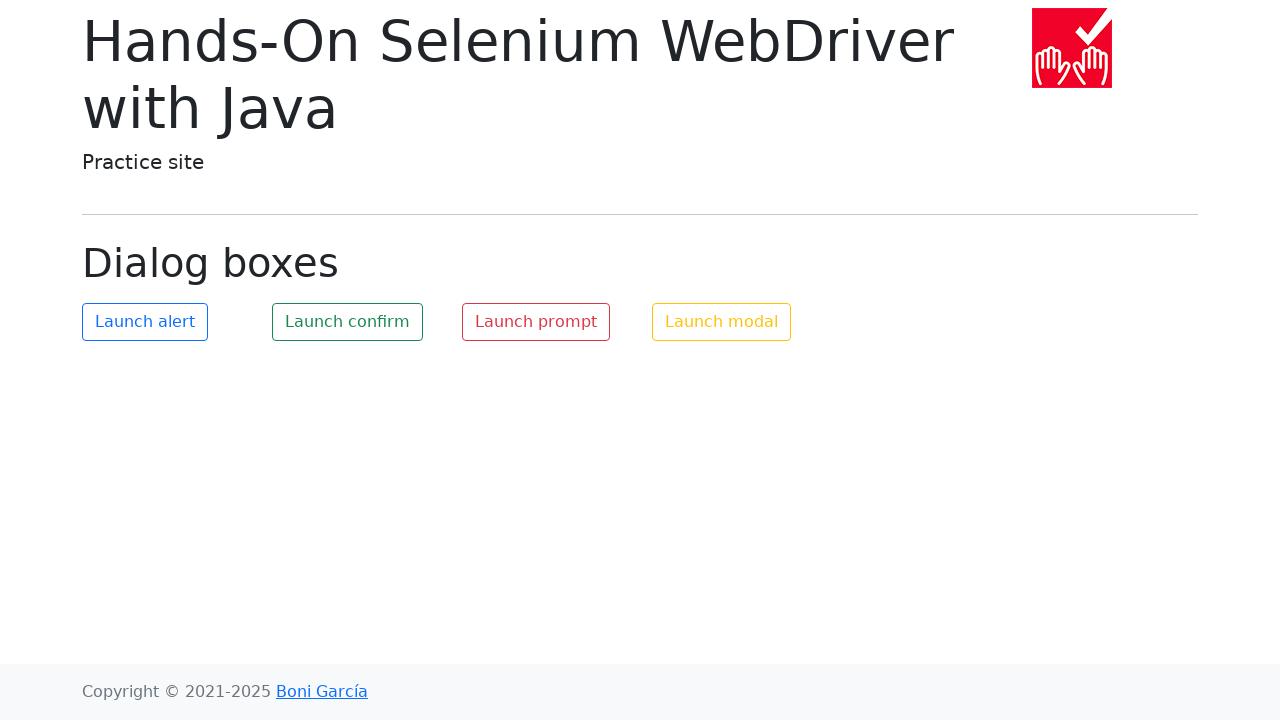

Clicked launch prompt button at (536, 322) on #my-prompt
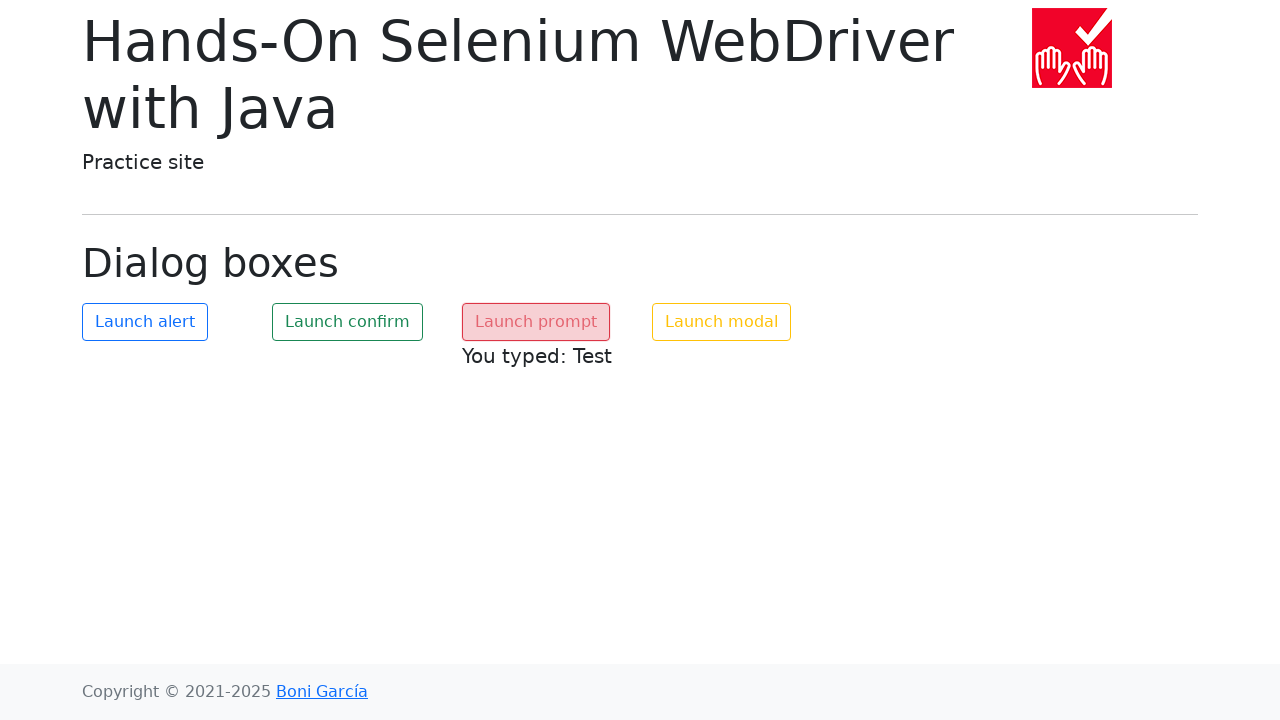

Prompt text element loaded after accepting prompt
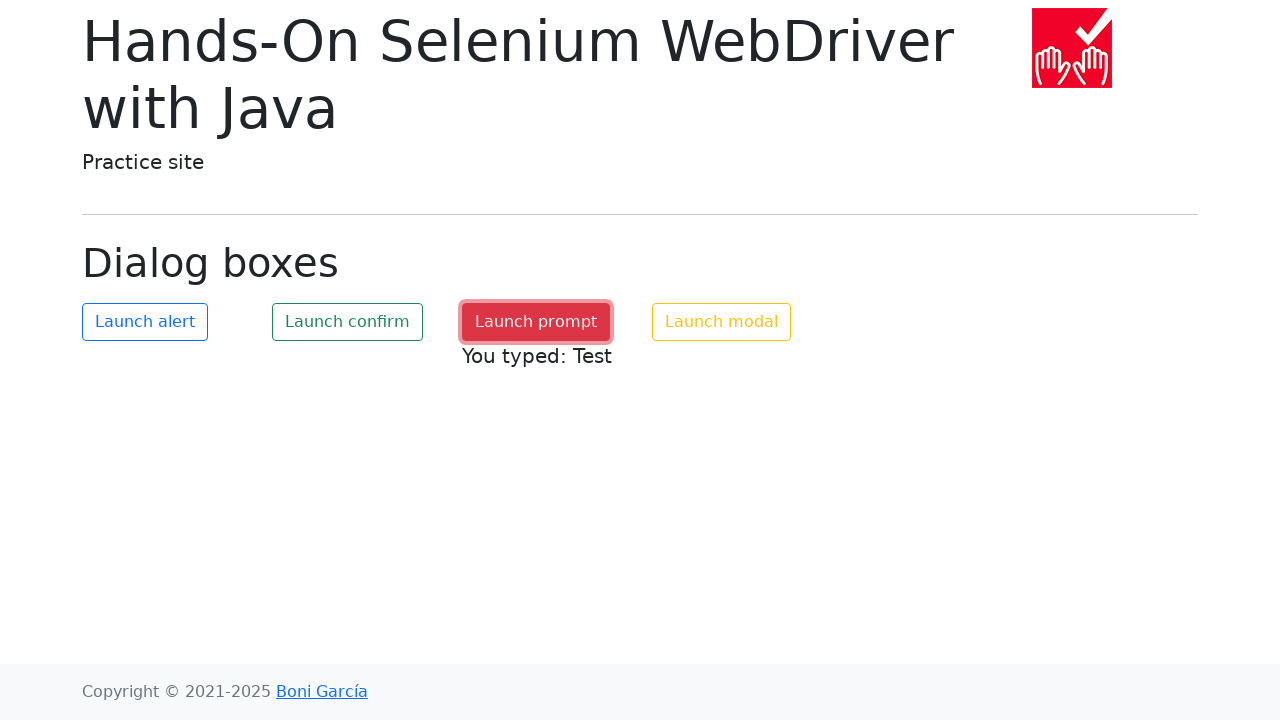

Retrieved prompt text content
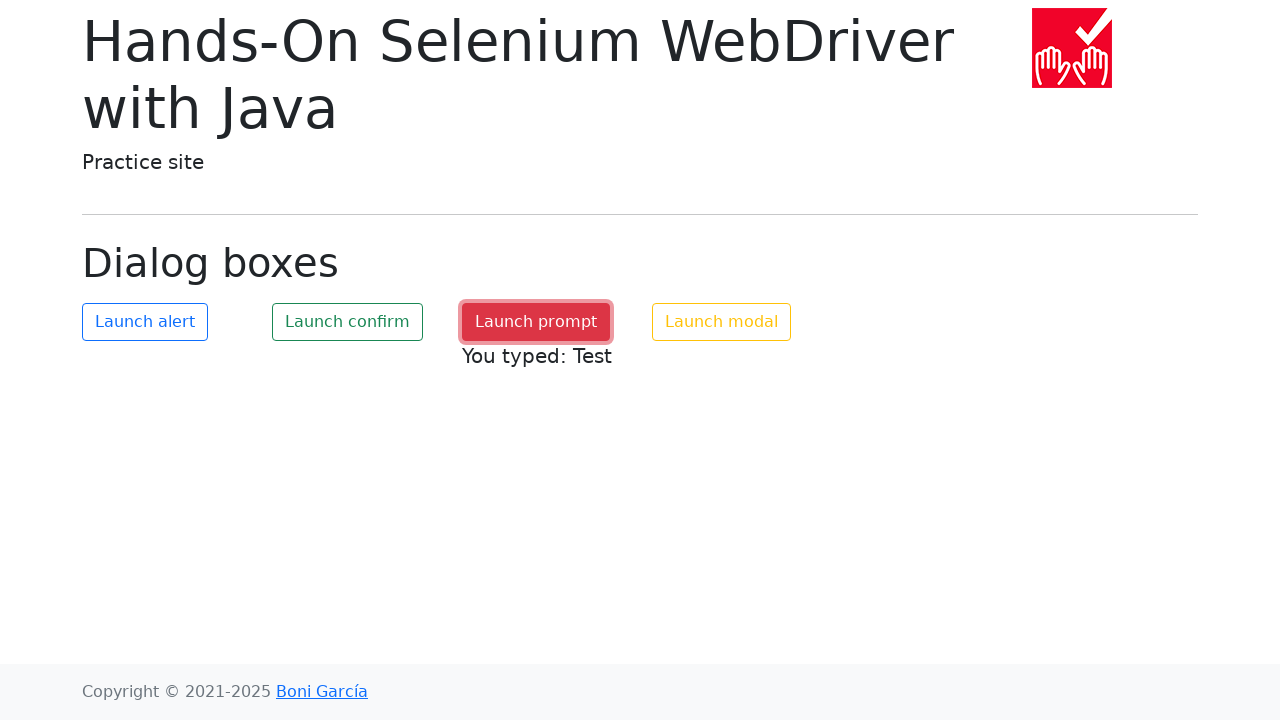

Verified that prompt text matches expected value 'You typed: Test'
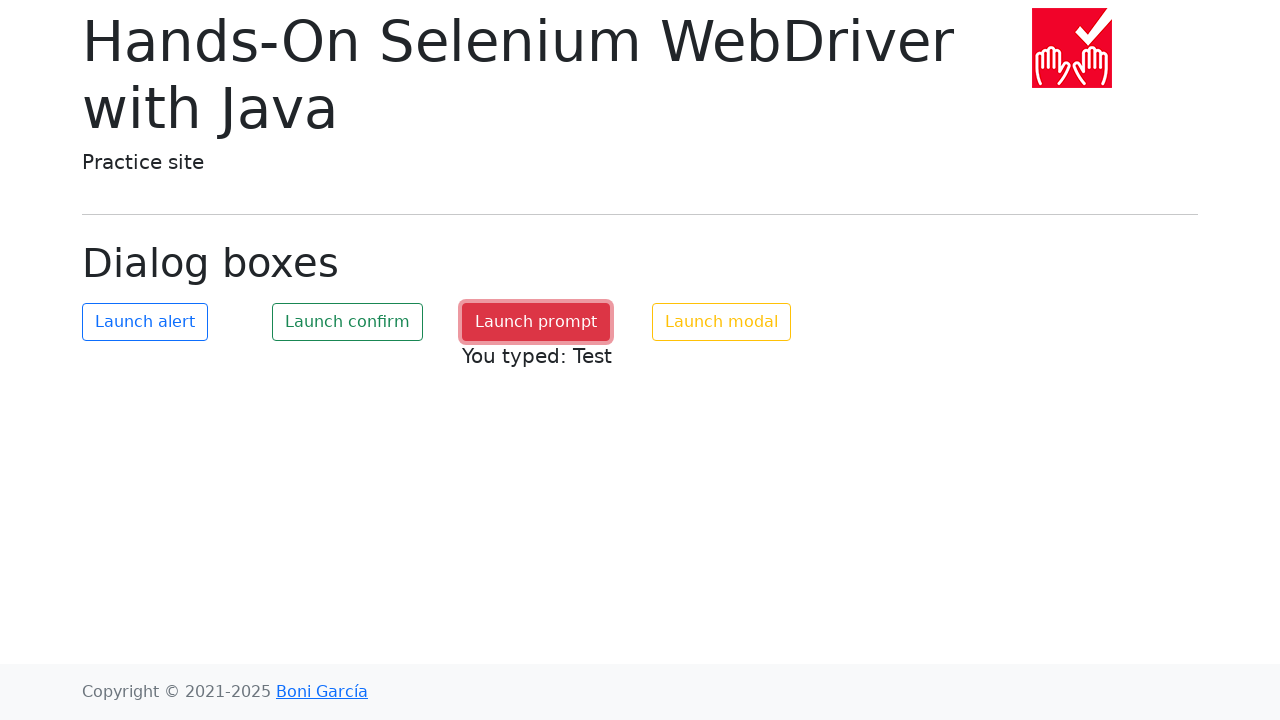

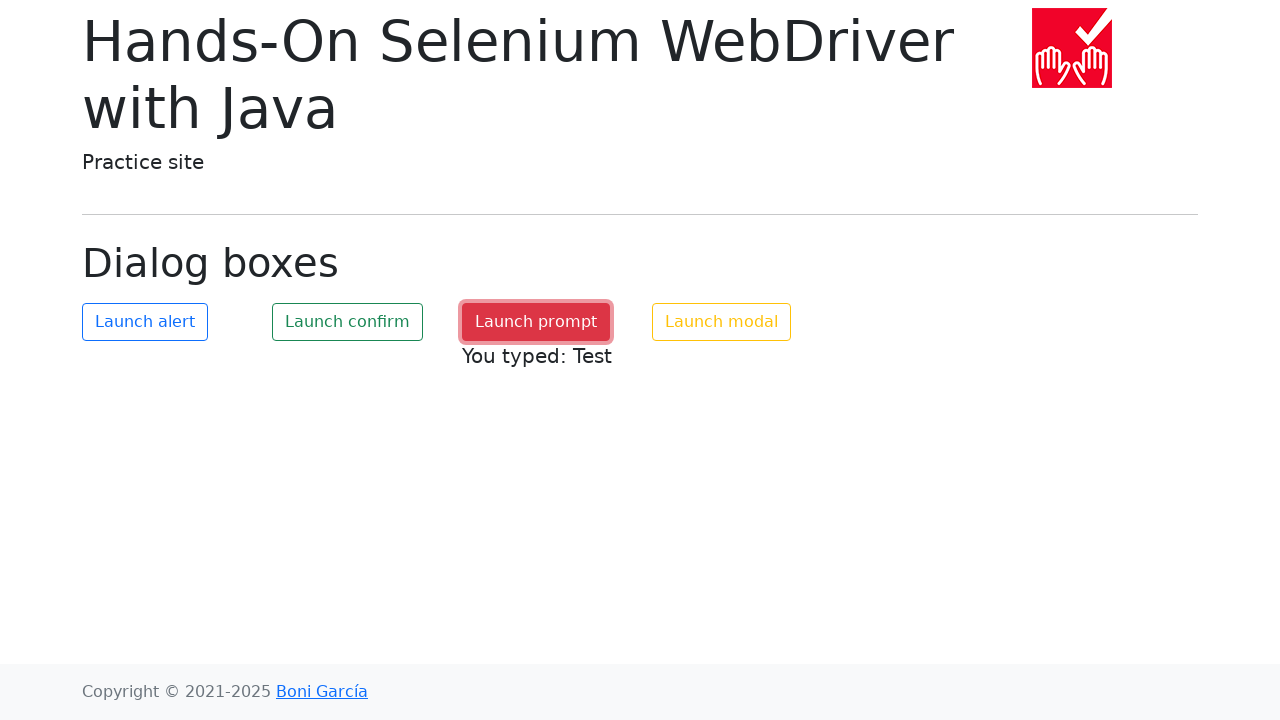